Tests nested frame navigation by clicking on "Nested Frames" link, then switching through nested iframes (top frame, then middle frame) and verifying content is accessible.

Starting URL: https://the-internet.herokuapp.com/frames

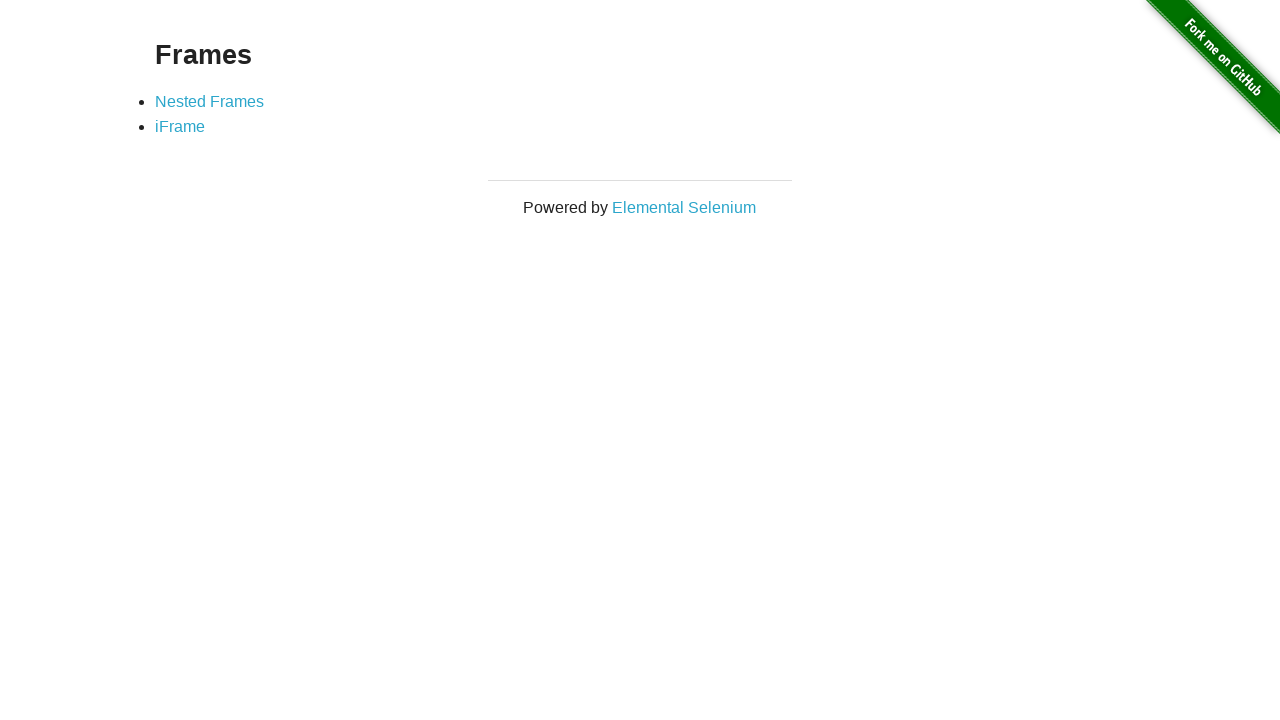

Clicked on 'Nested Frames' link at (210, 101) on xpath=//a[text()='Nested Frames']
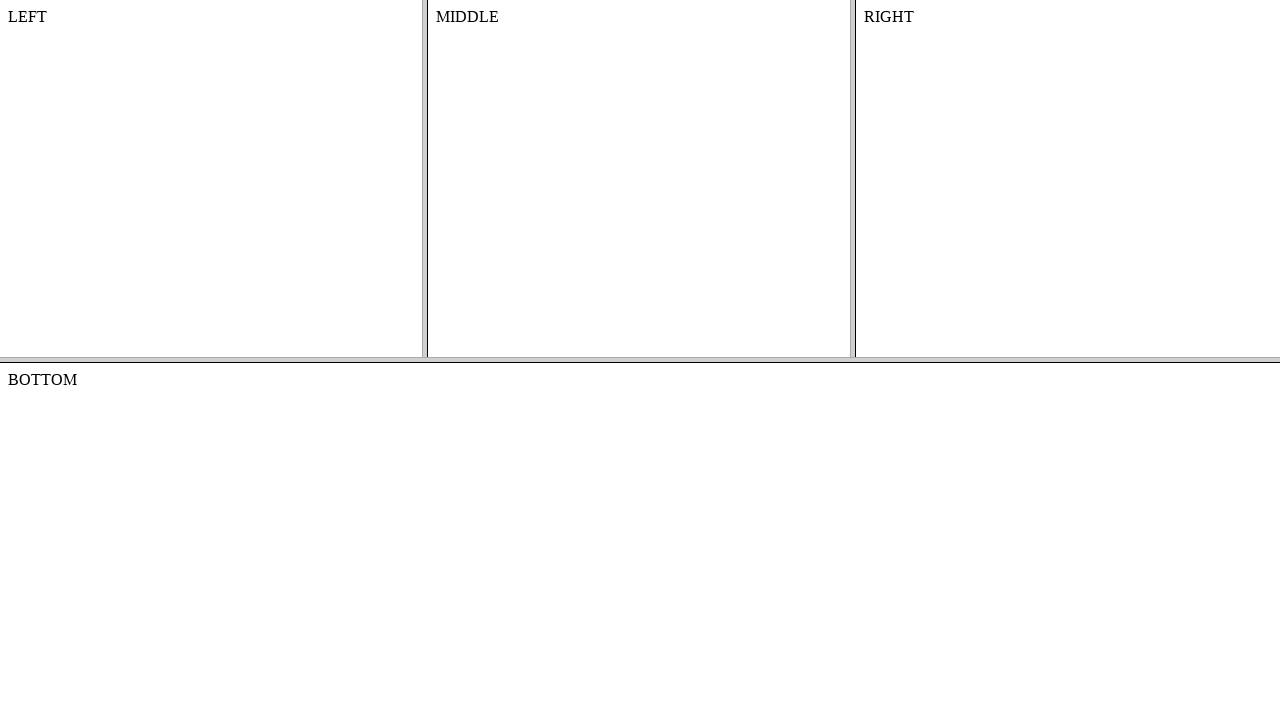

Frames page loaded
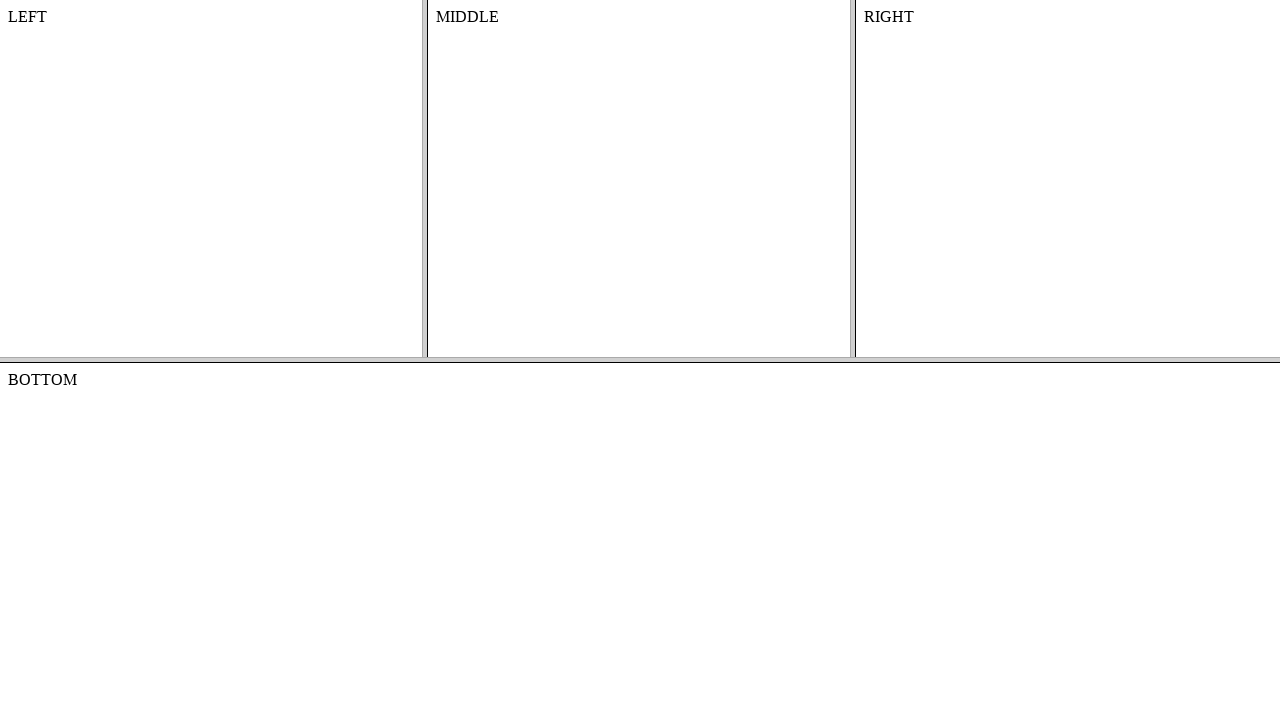

Switched to top frame
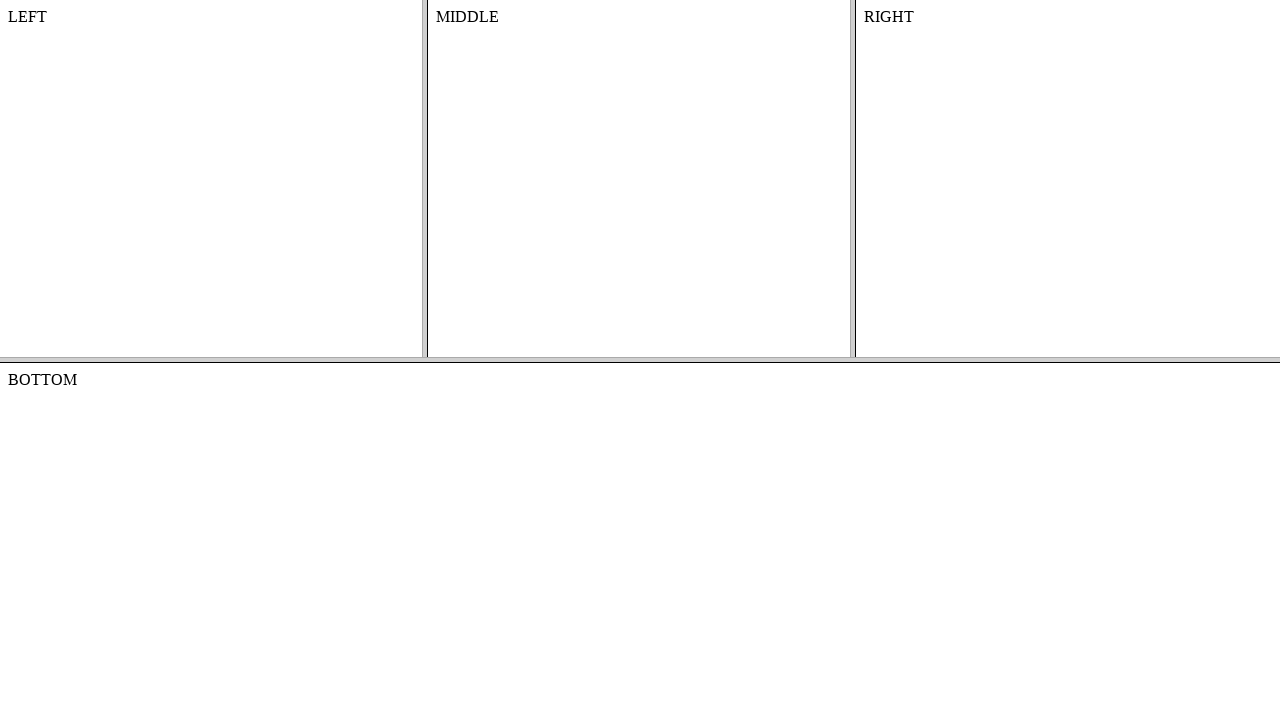

Located middle frame within top frame
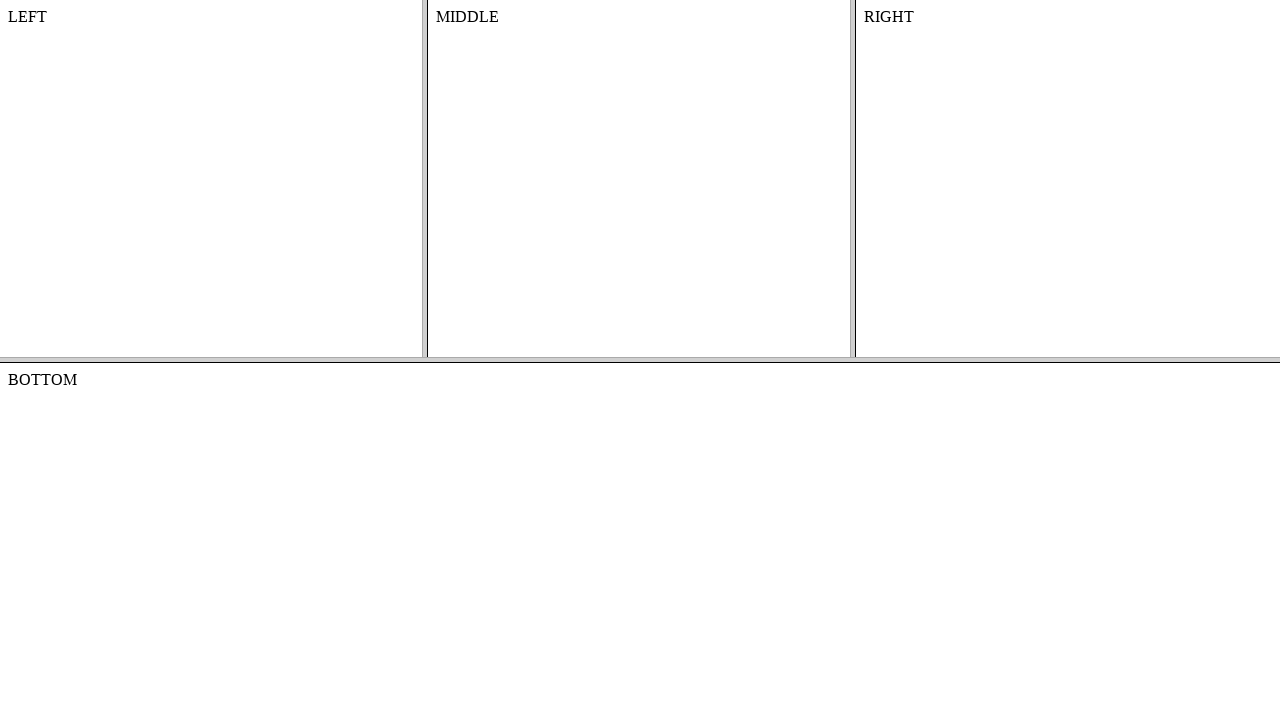

Content verified in middle frame
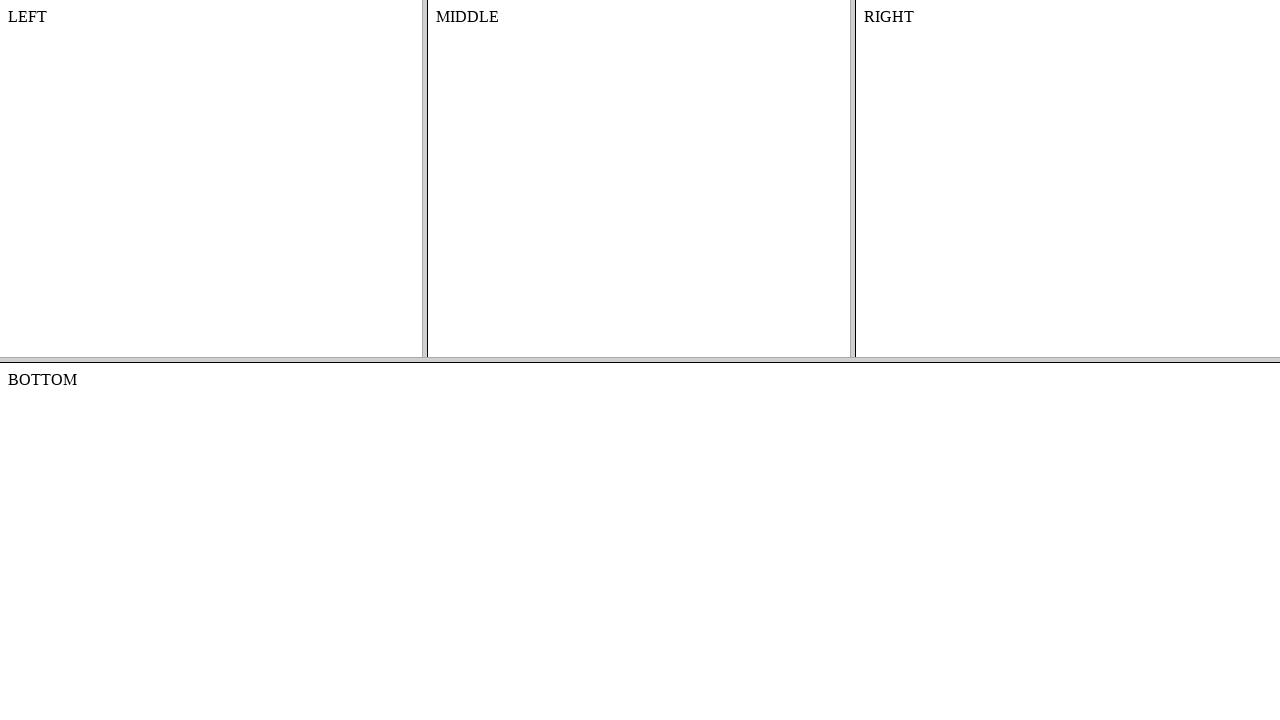

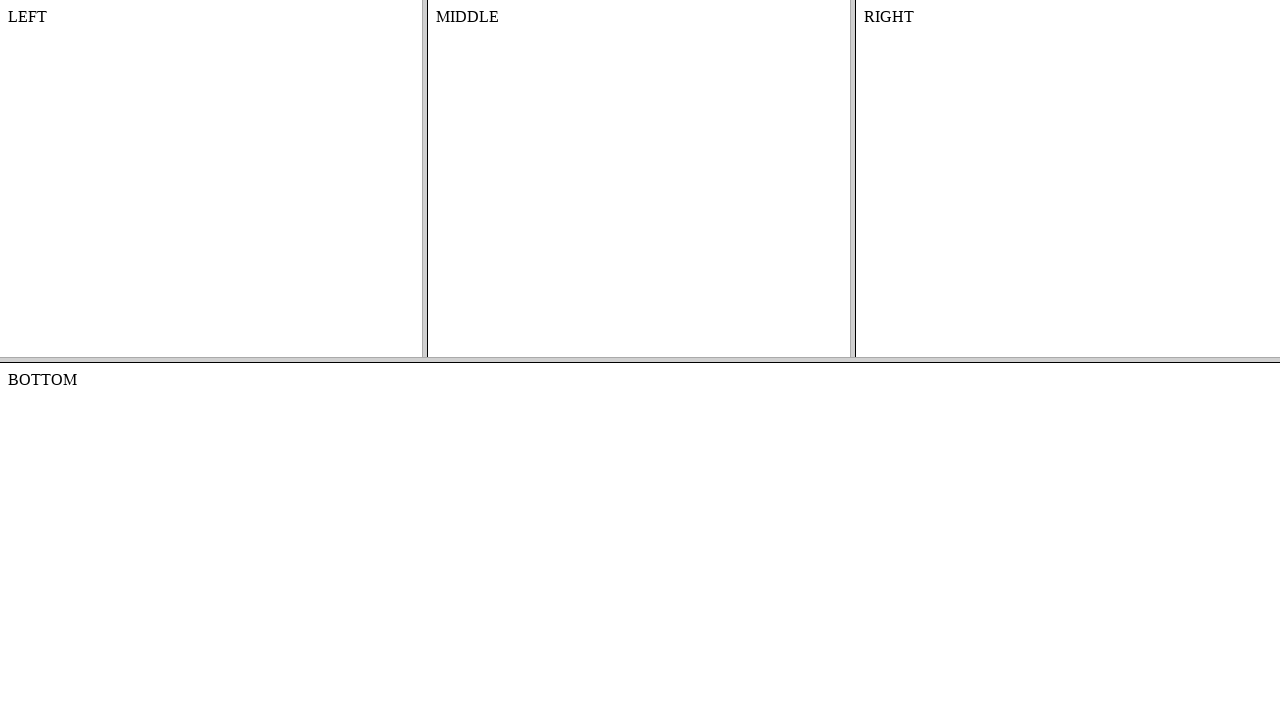